Tests un-marking items as complete by unchecking their toggle buttons

Starting URL: https://demo.playwright.dev/todomvc

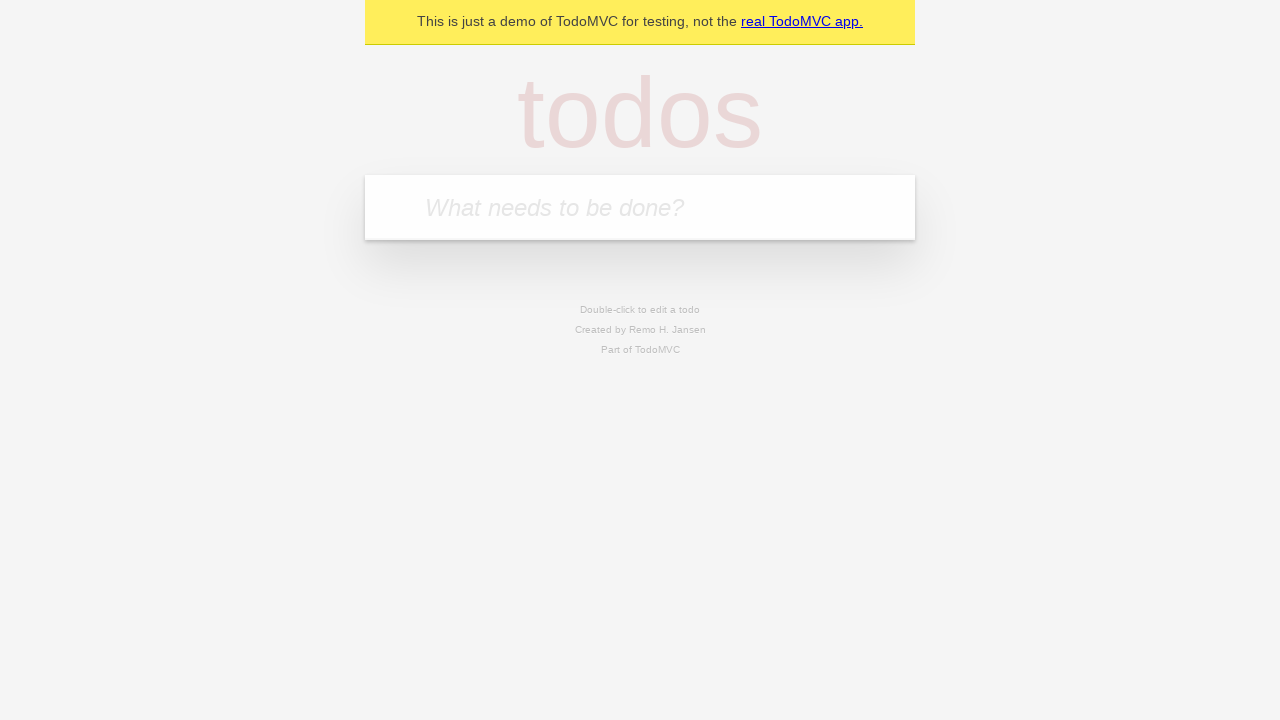

Filled new todo input with 'buy some cheese' on .new-todo
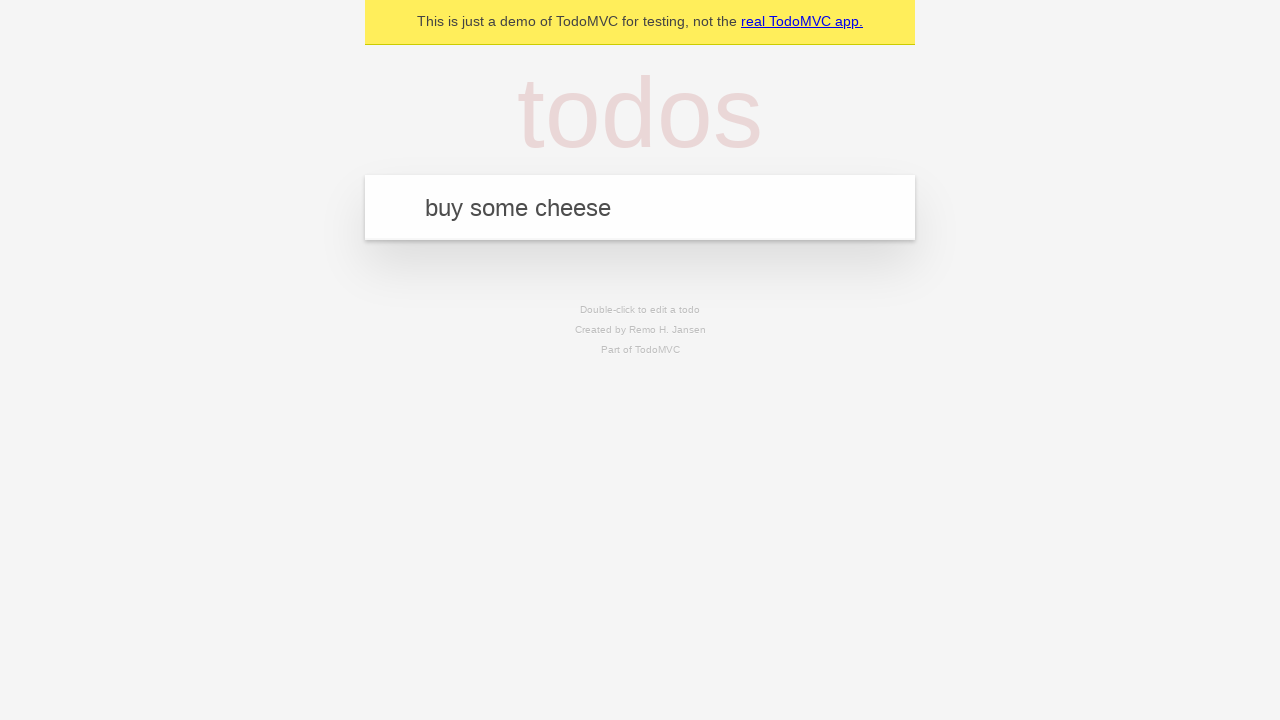

Pressed Enter to create first todo item on .new-todo
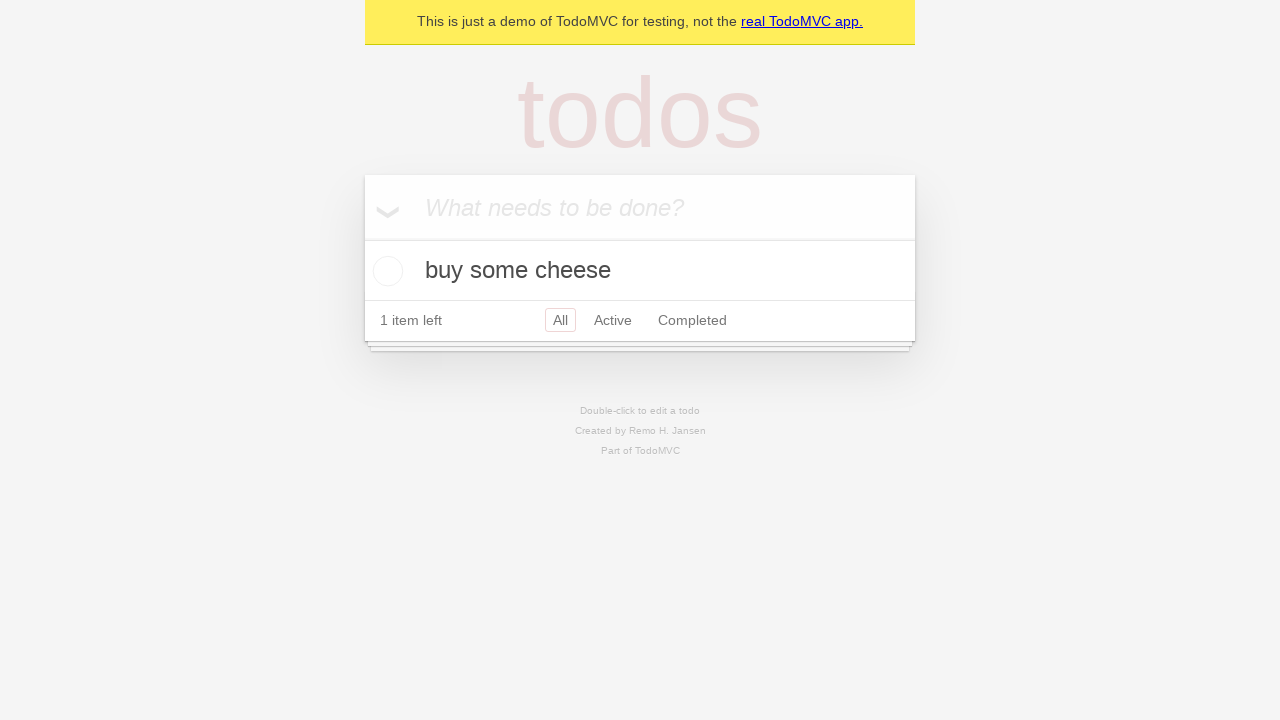

Filled new todo input with 'feed the cat' on .new-todo
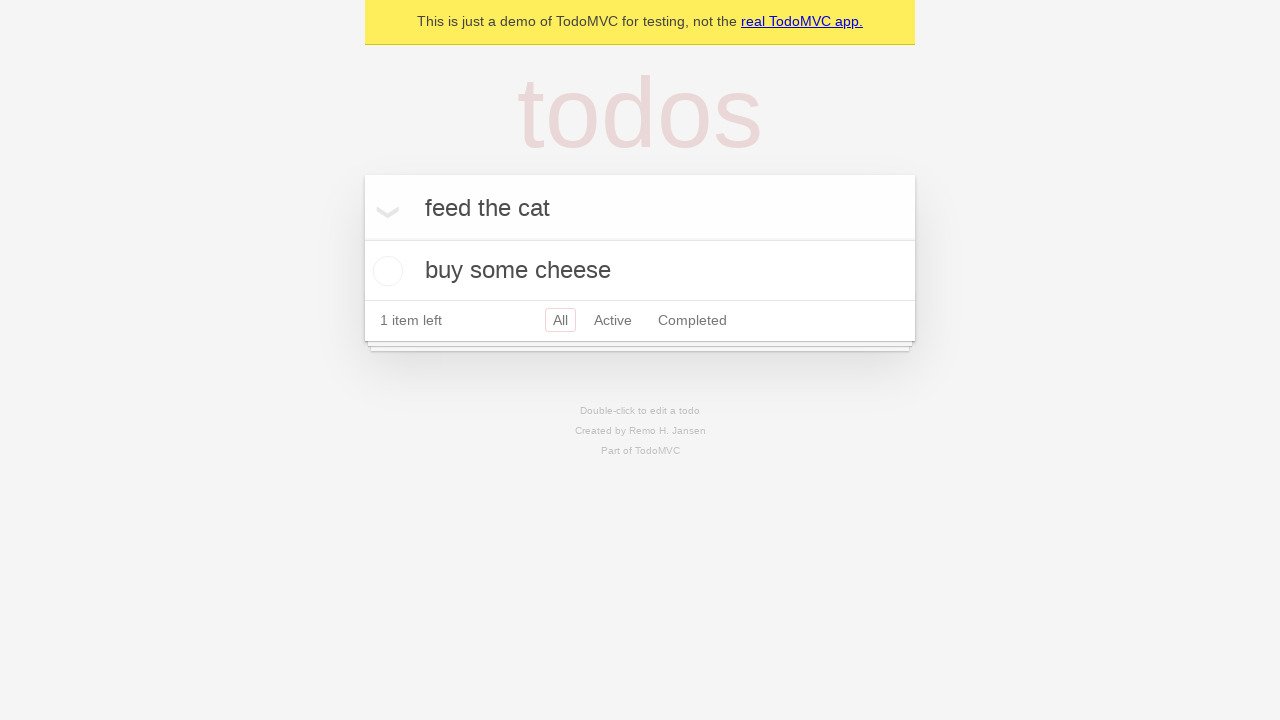

Pressed Enter to create second todo item on .new-todo
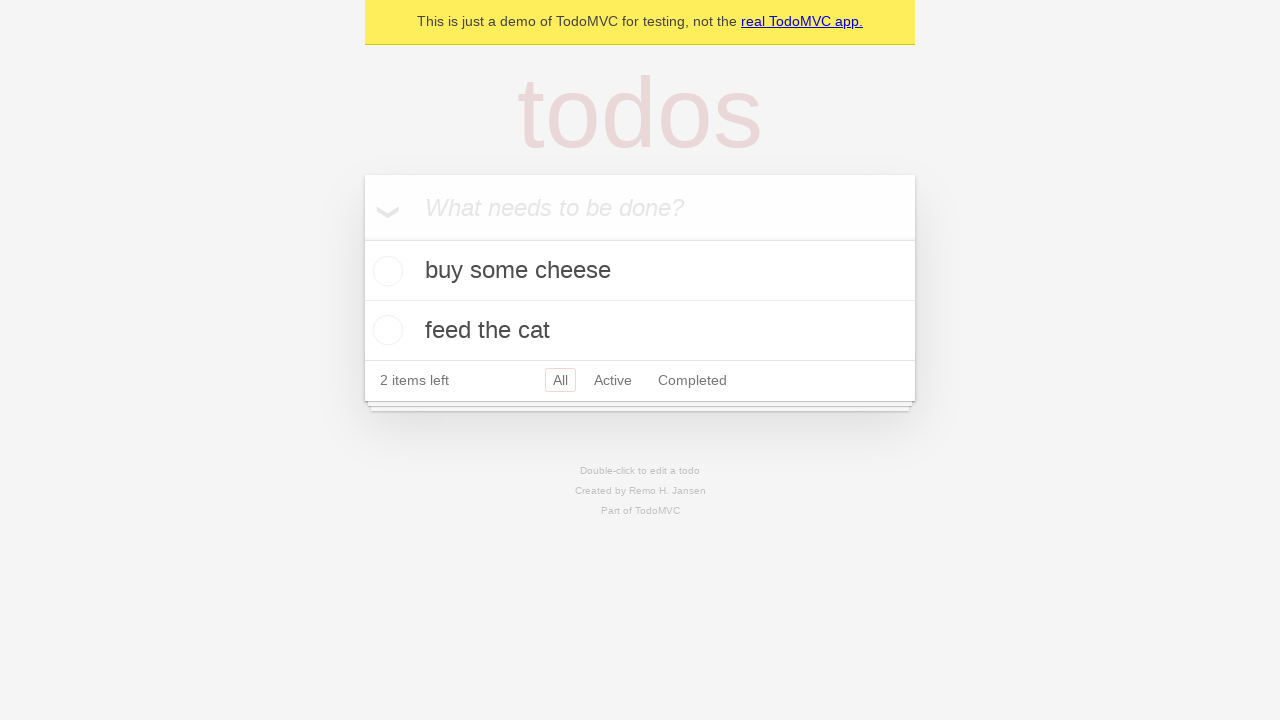

Checked the first todo item to mark it as complete at (385, 271) on .todo-list li >> nth=0 >> .toggle
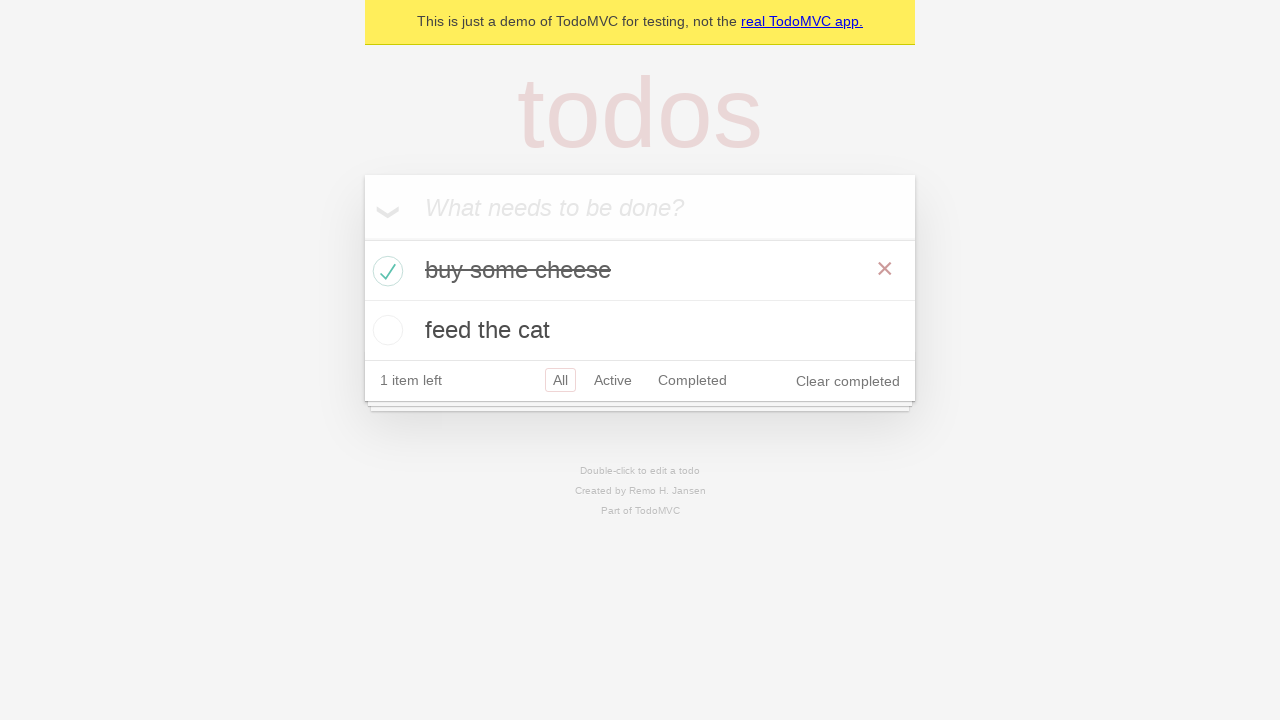

Unchecked the first todo item to mark it as incomplete at (385, 271) on .todo-list li >> nth=0 >> .toggle
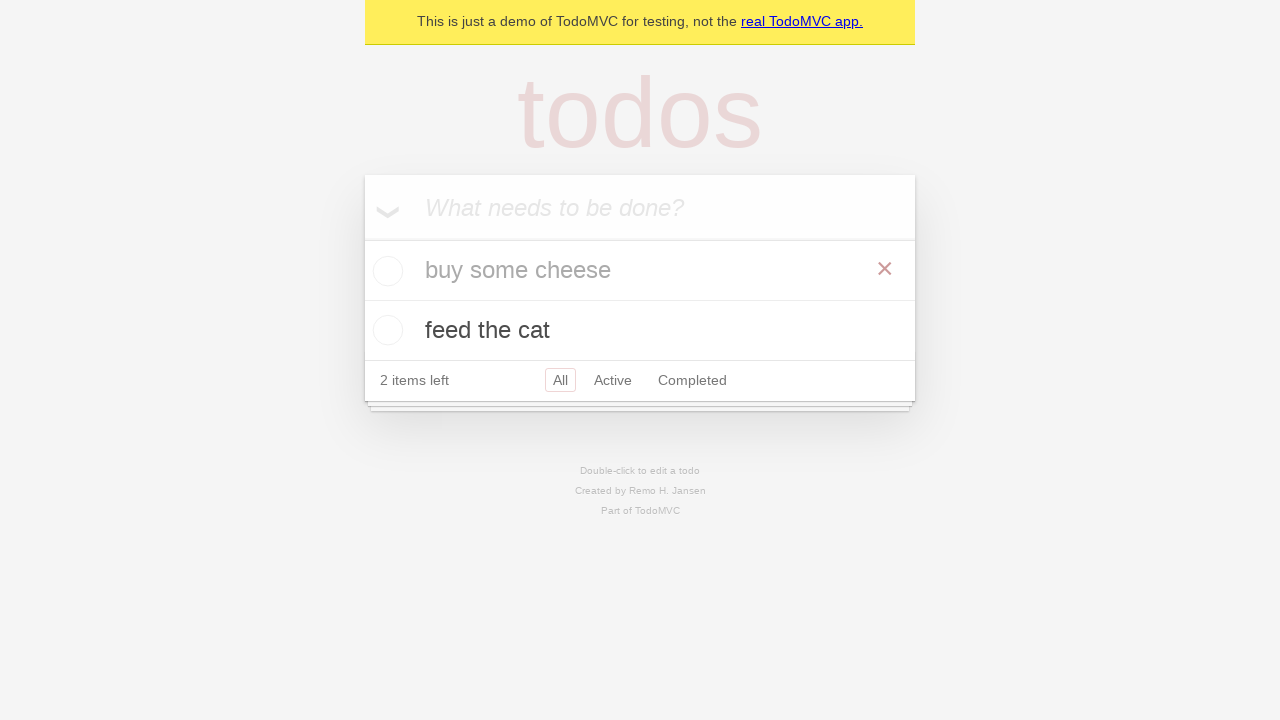

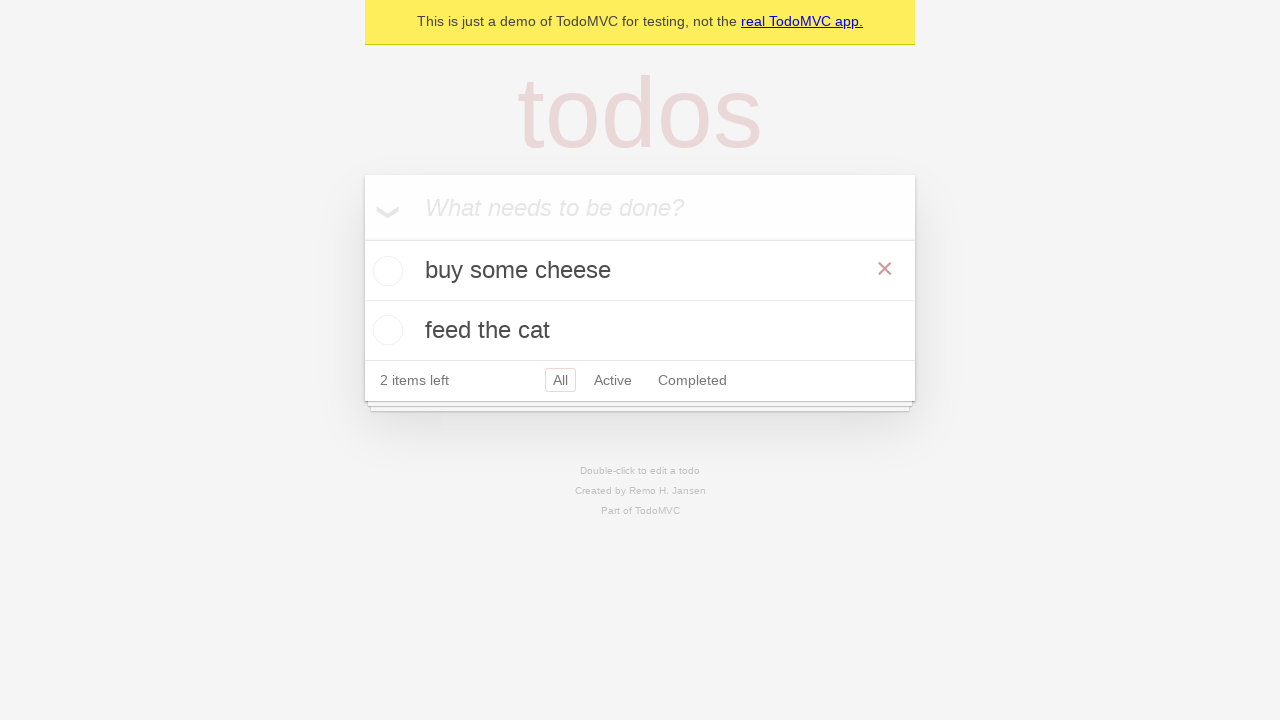